Tests a practice form submission by filling in name, email, password, selecting gender from dropdown, choosing a radio button option, entering birthday, and submitting the form.

Starting URL: https://rahulshettyacademy.com/angularpractice/

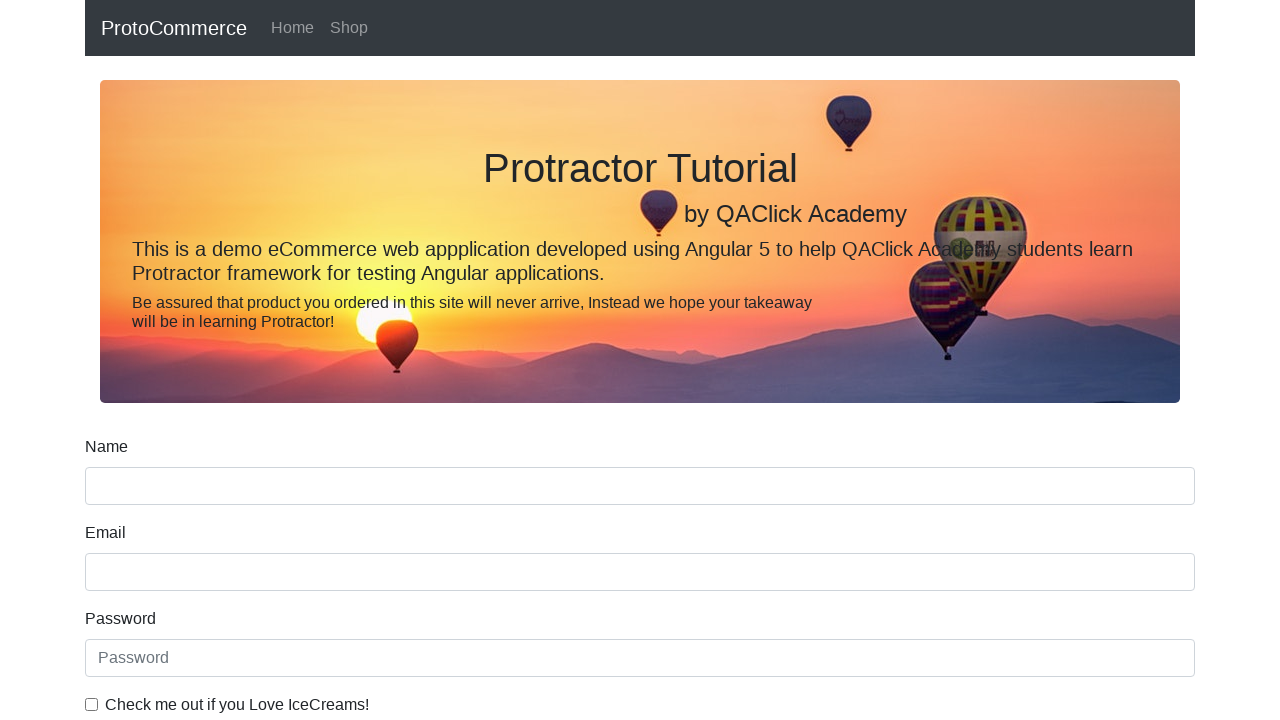

Filled name field with 'Marcus Thompson' on //div[@class='form-group']//input[@name='name']
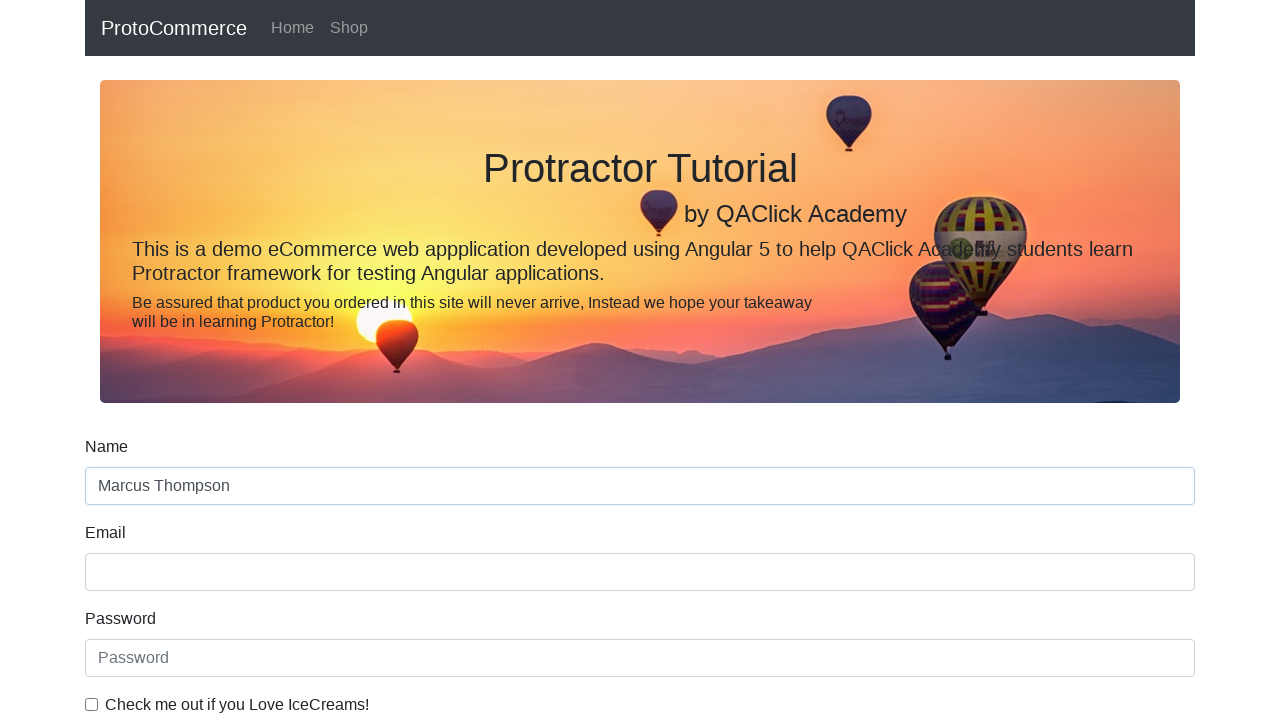

Filled email field with 'marcus.thompson@example.com' on input[name='email']
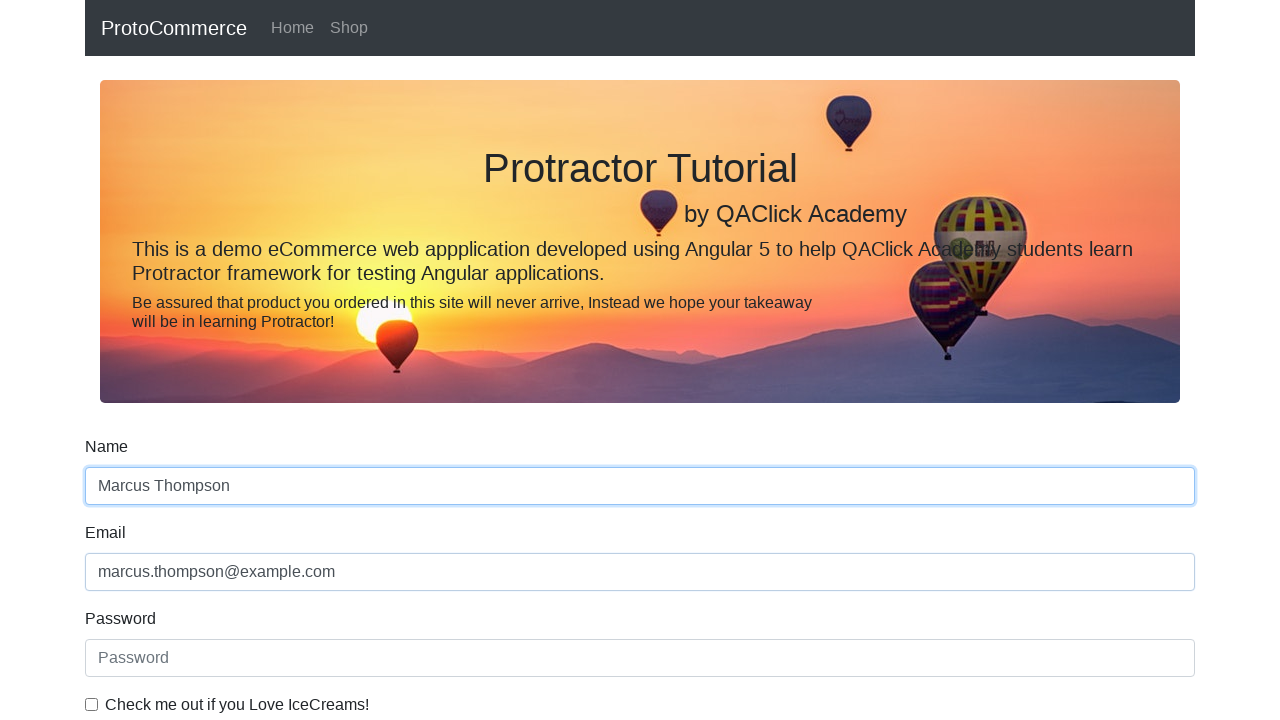

Filled password field with 'SecurePass456' on #exampleInputPassword1
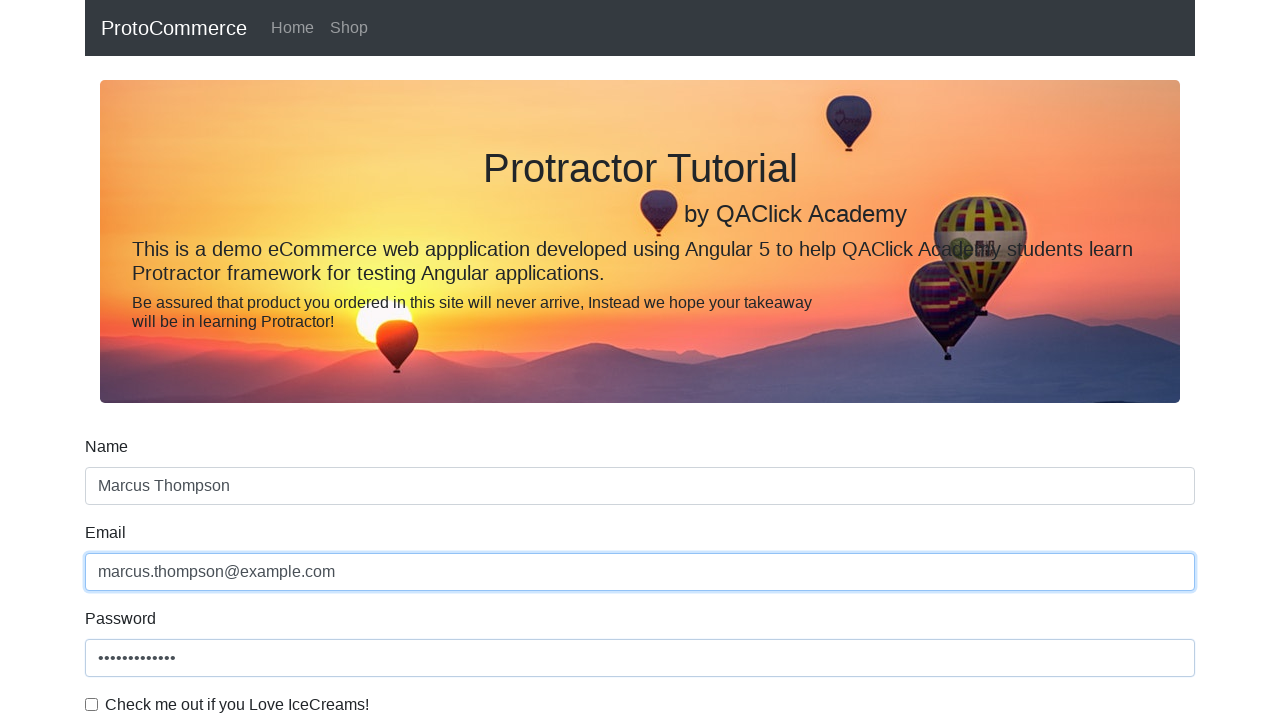

Clicked checkbox to agree to terms at (92, 704) on #exampleCheck1
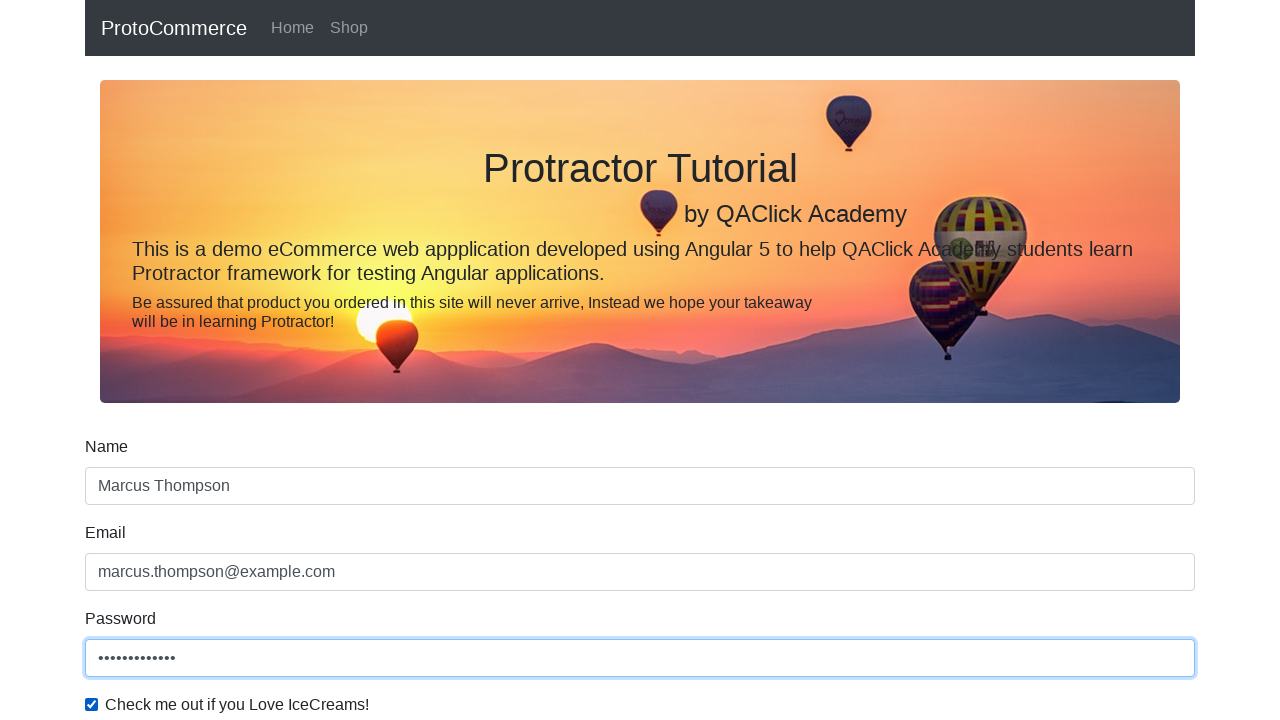

Selected 'Male' from gender dropdown on #exampleFormControlSelect1
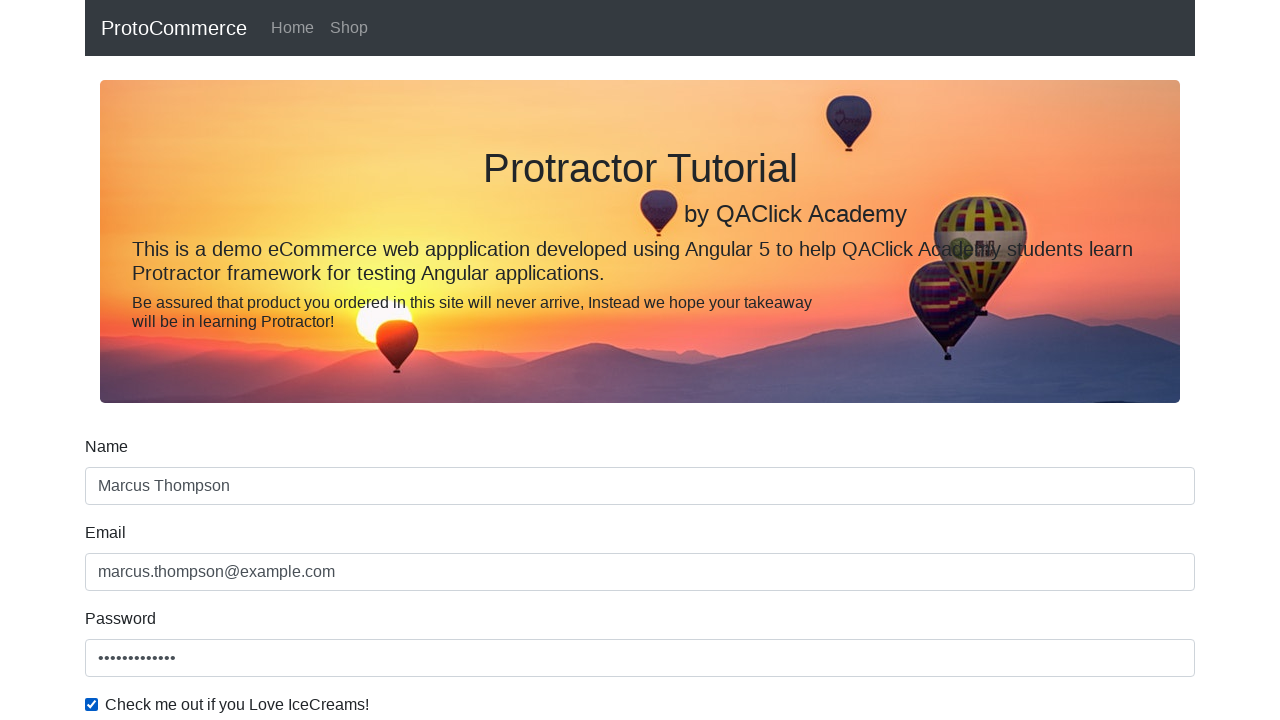

Clicked student radio button at (238, 360) on #inlineRadio1
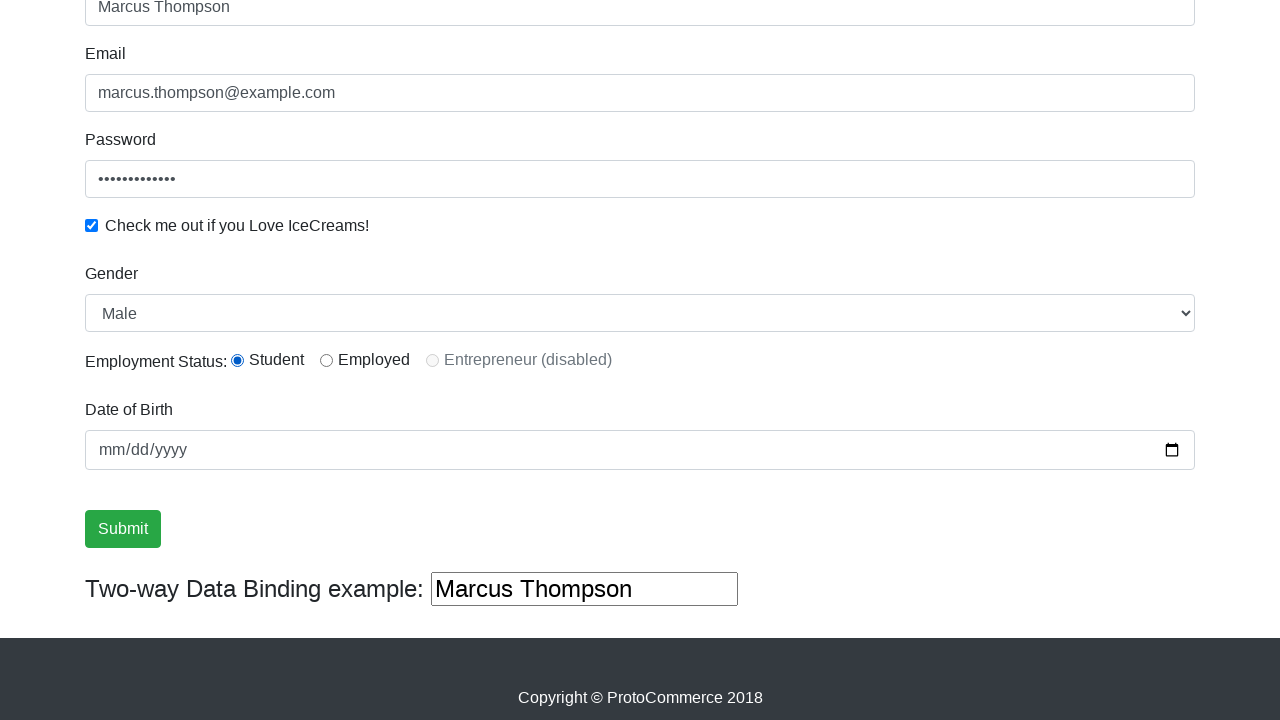

Filled birthday field with '1995-08-15' on input[name='bday']
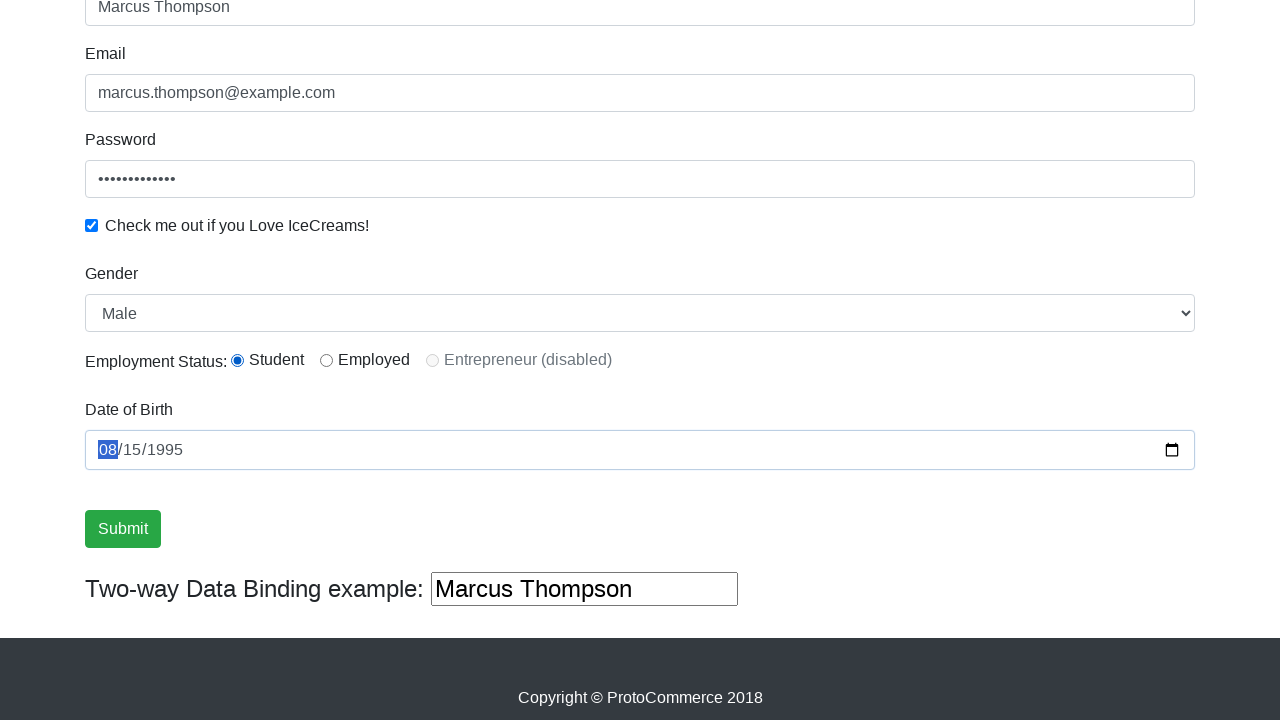

Clicked submit button to submit the form at (123, 529) on input[value='Submit']
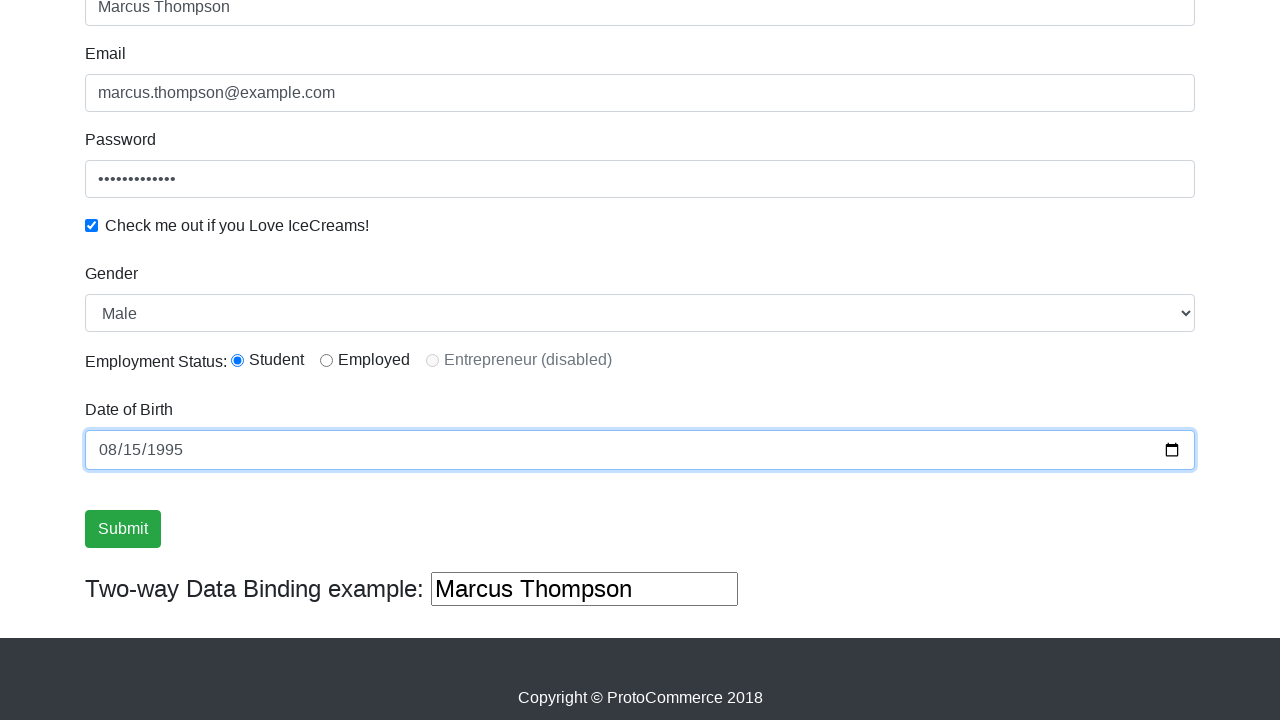

Success message displayed after form submission
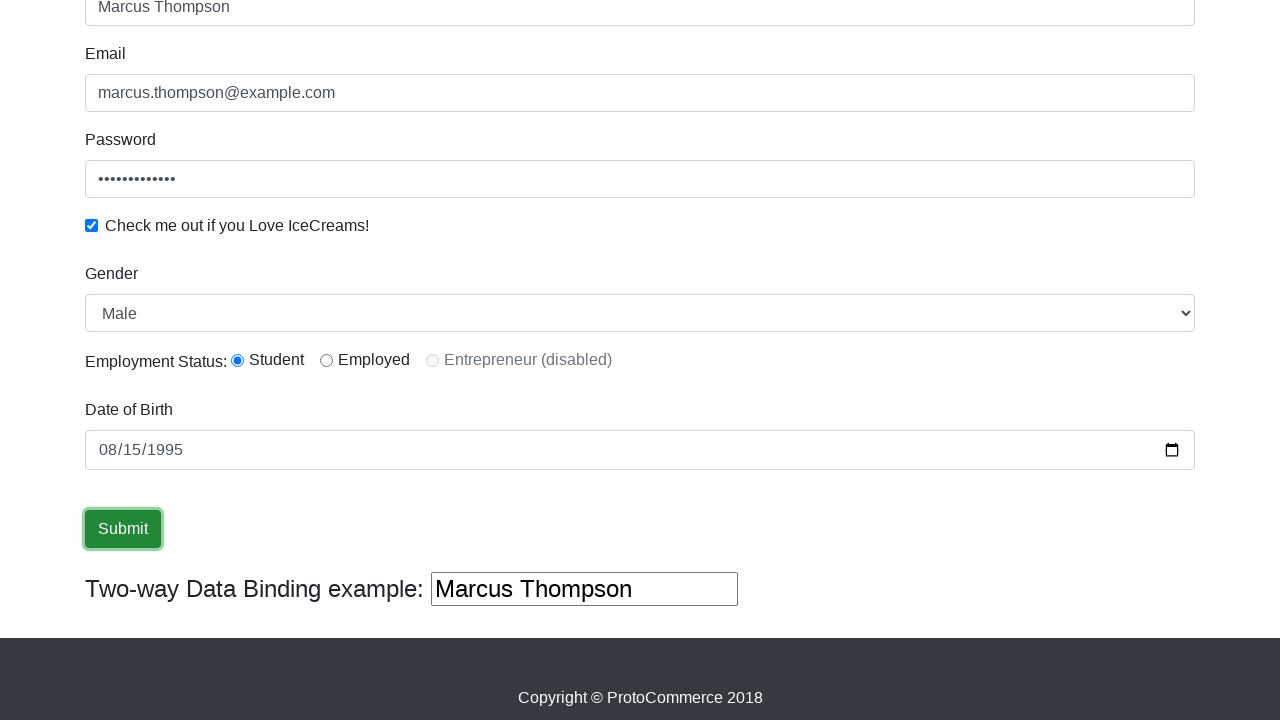

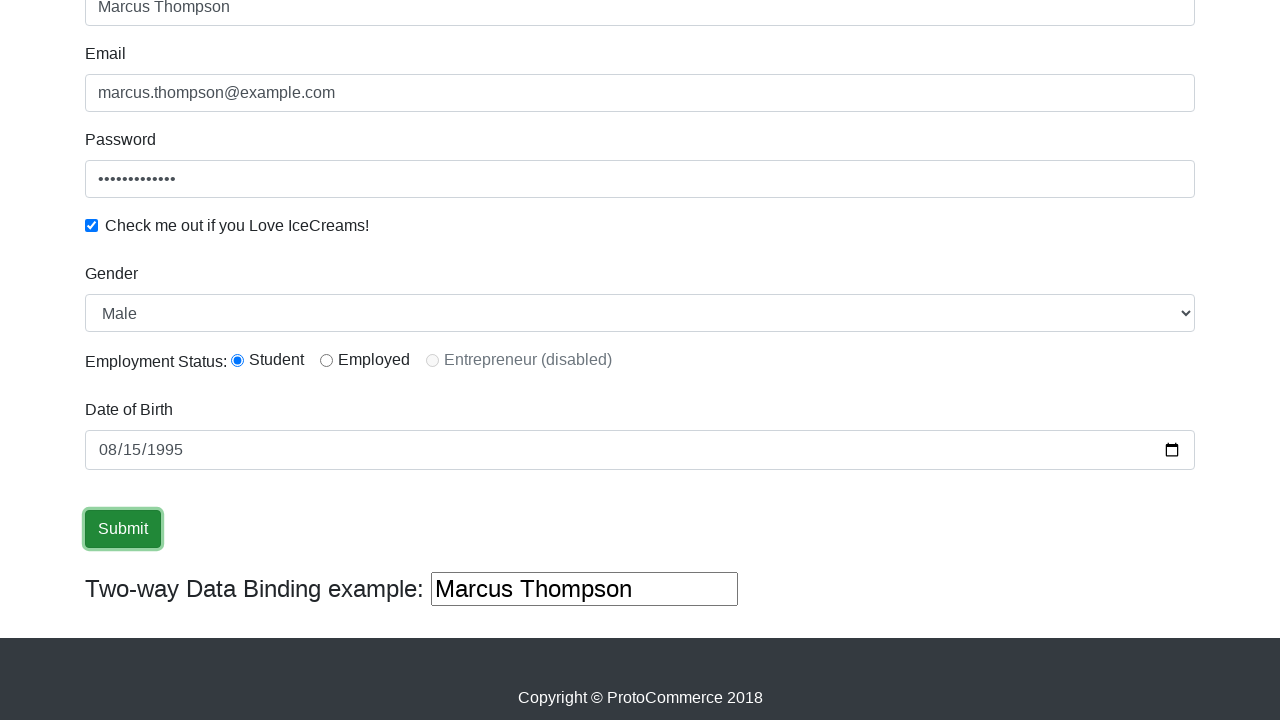